Navigates to a Selenium test sandbox page and verifies that the main heading contains the expected text "This page is a Selenium sandbox"

Starting URL: https://saucelabs.com/test/guinea-pig

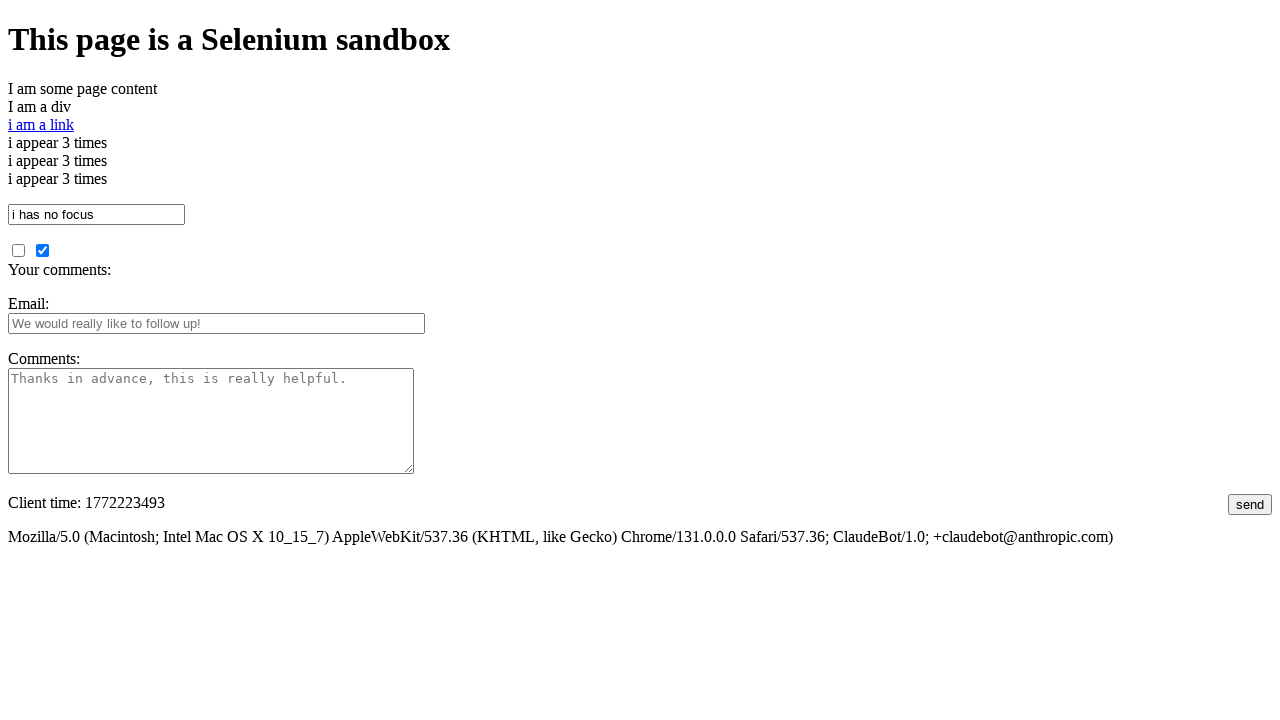

Navigated to Selenium test sandbox page
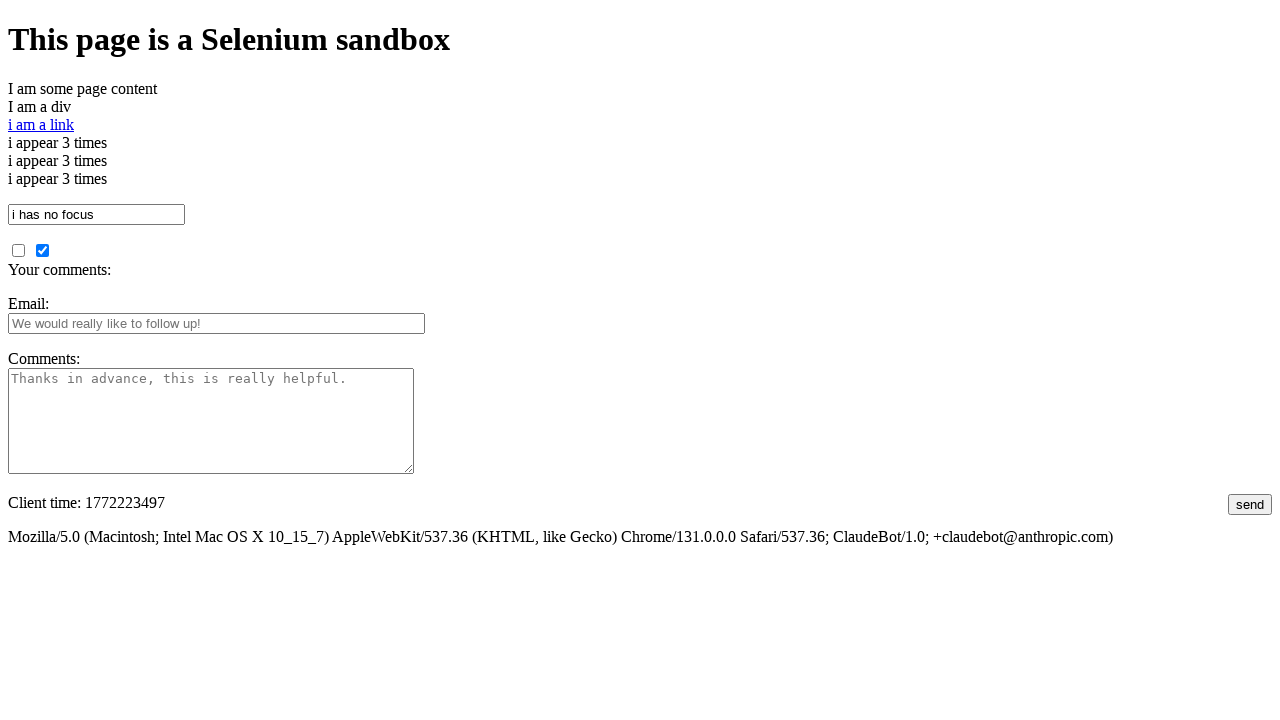

Main heading element loaded and is visible
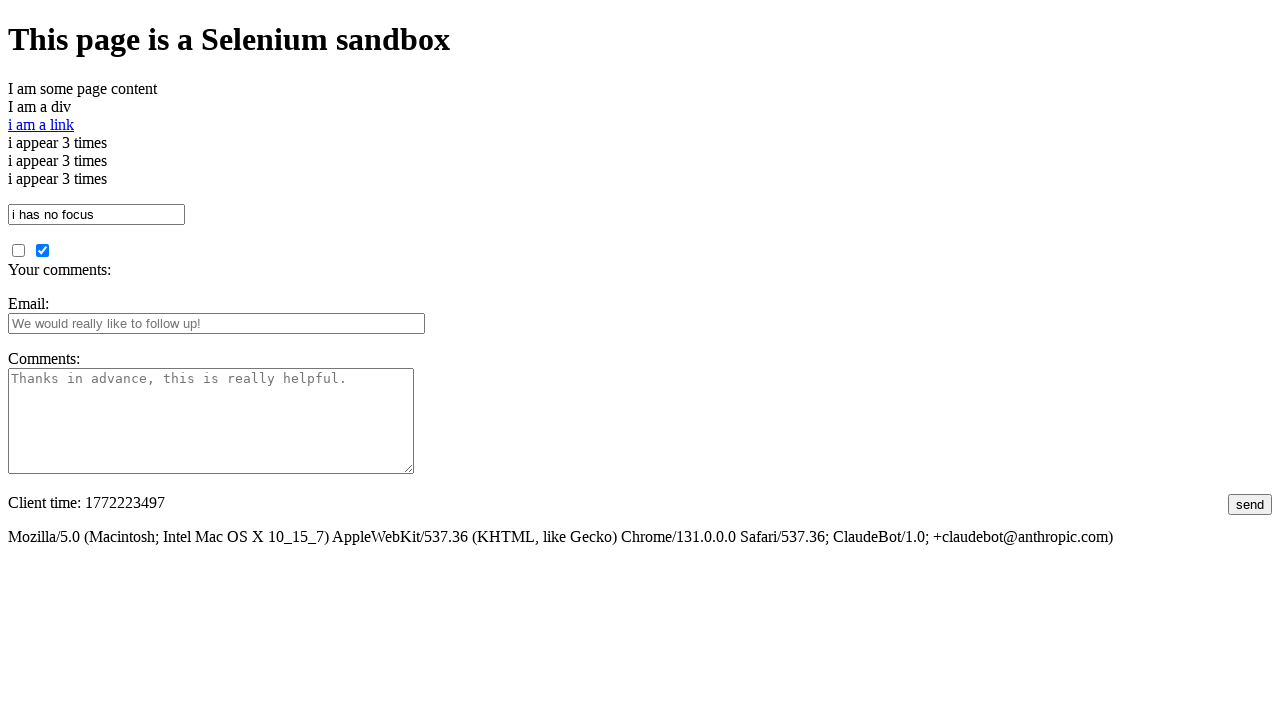

Verified heading contains expected text 'This page is a Selenium sandbox'
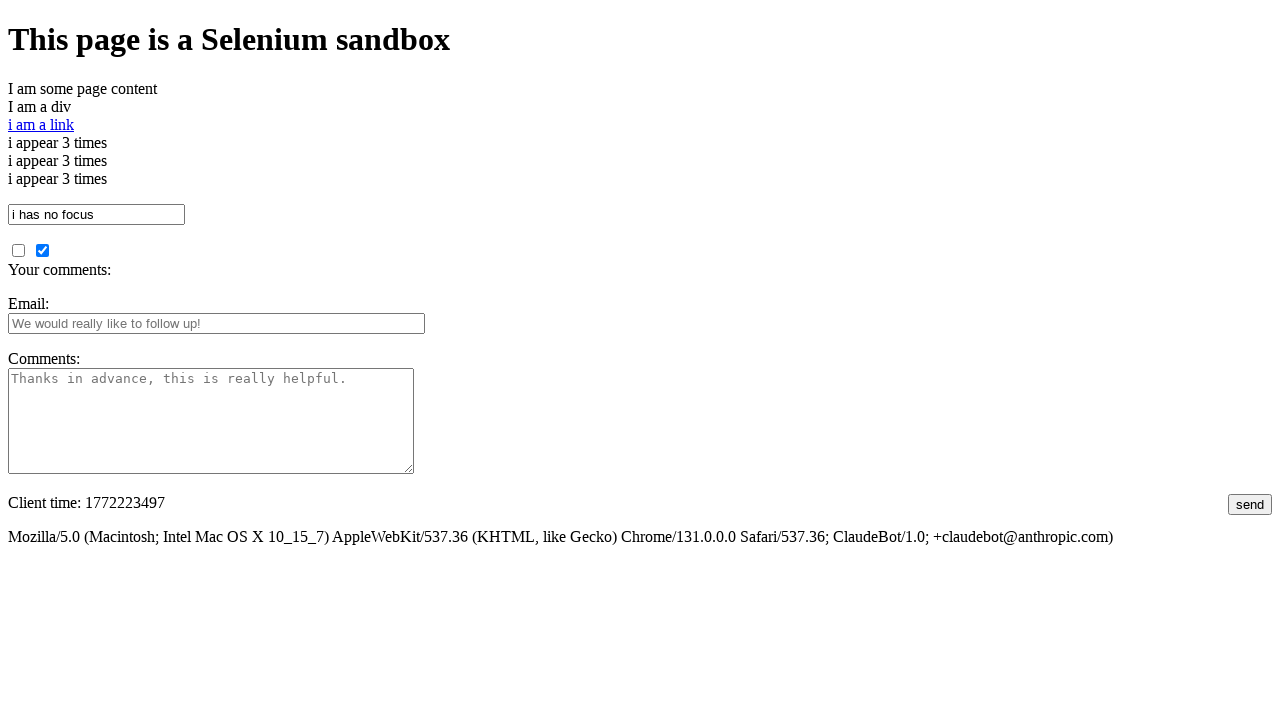

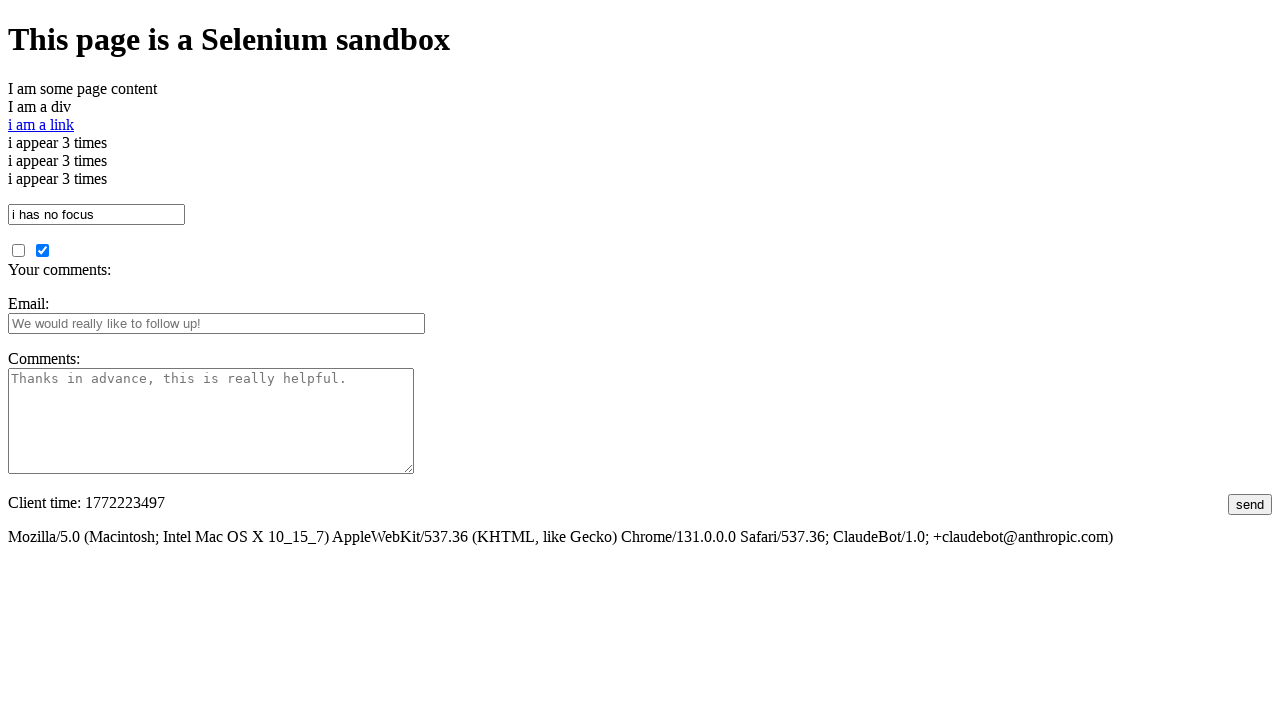